Tests adding a new book to a catalog by filling in title and author fields, submitting the form, and verifying the book appears in the catalog list.

Starting URL: https://tap-ht24-testverktyg.github.io/exam-template/

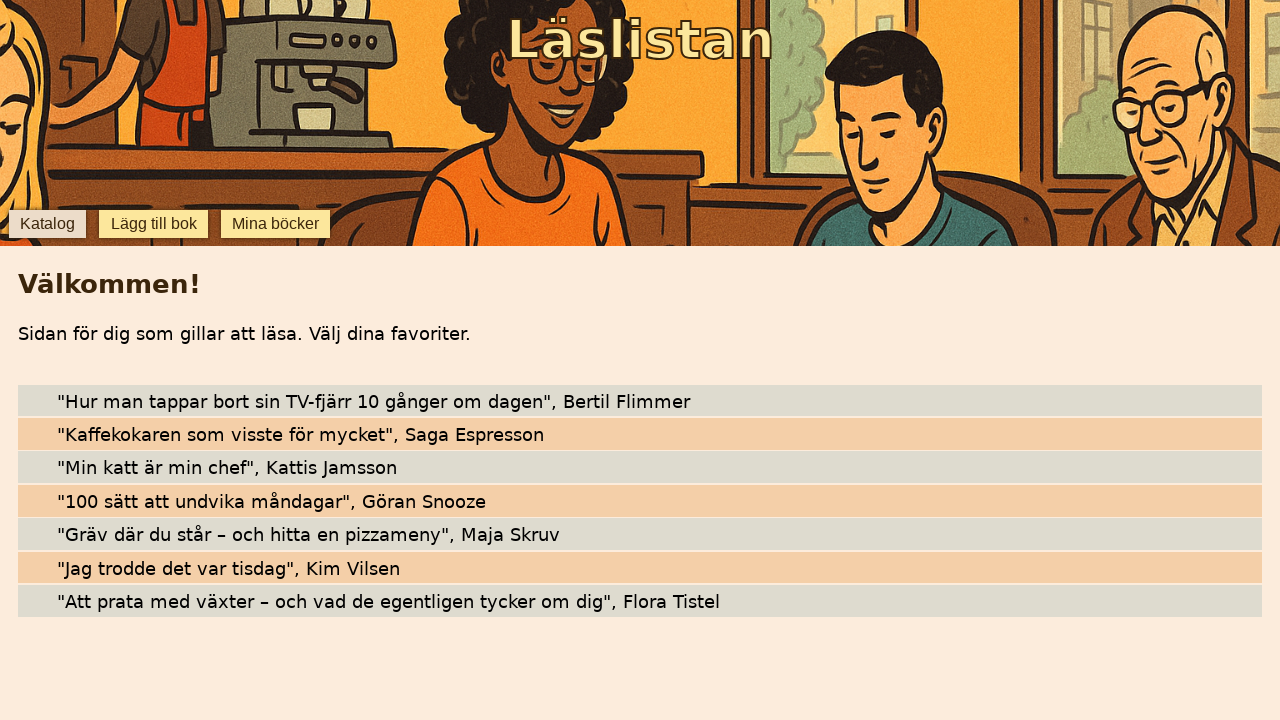

Waited for 'Lägg till bok' button to become visible
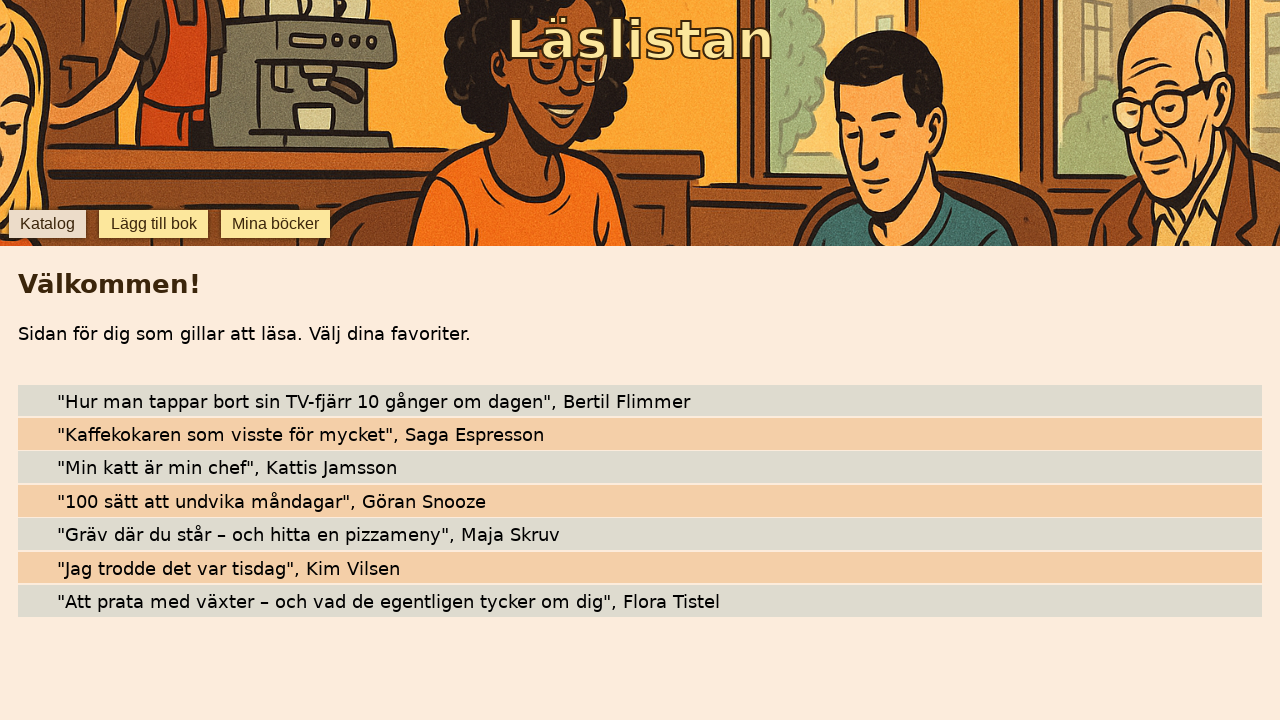

Clicked 'Lägg till bok' button to open add book form at (154, 224) on internal:role=button[name="lägg till bok"i]
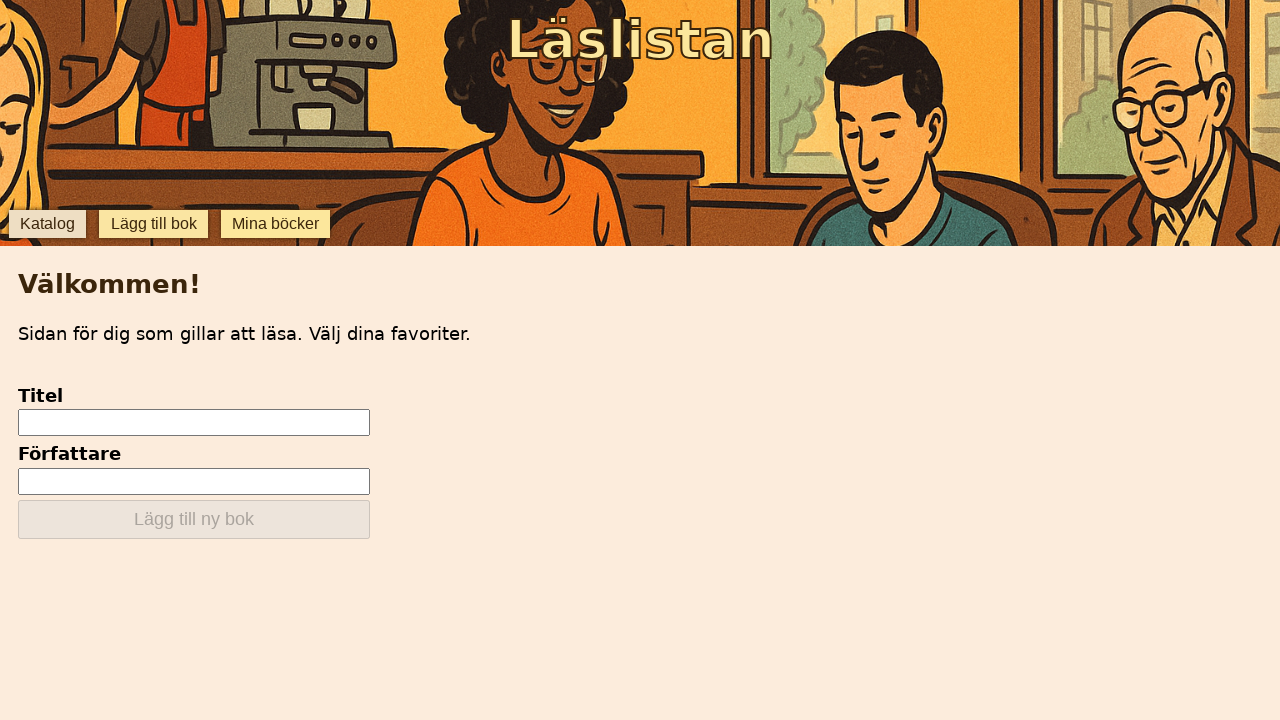

Waited for title input field to become visible
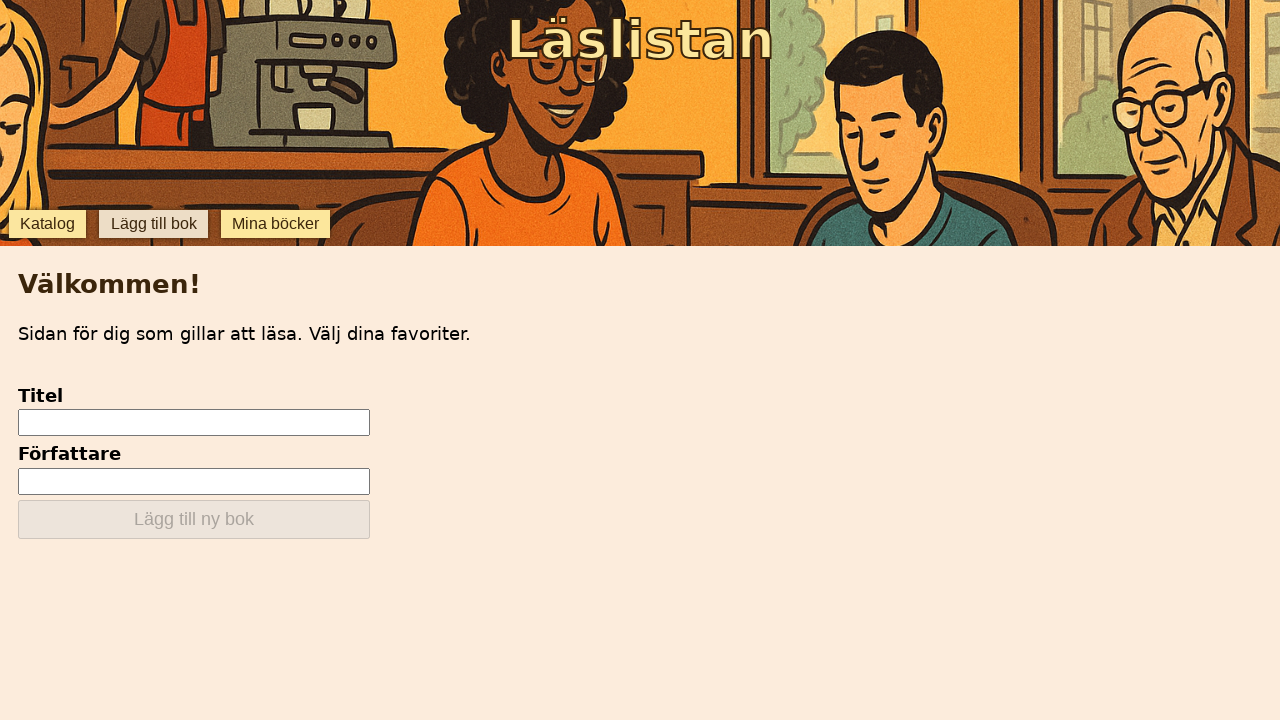

Filled in book title 'Min stad' on internal:testid=[data-testid="add-input-title"s]
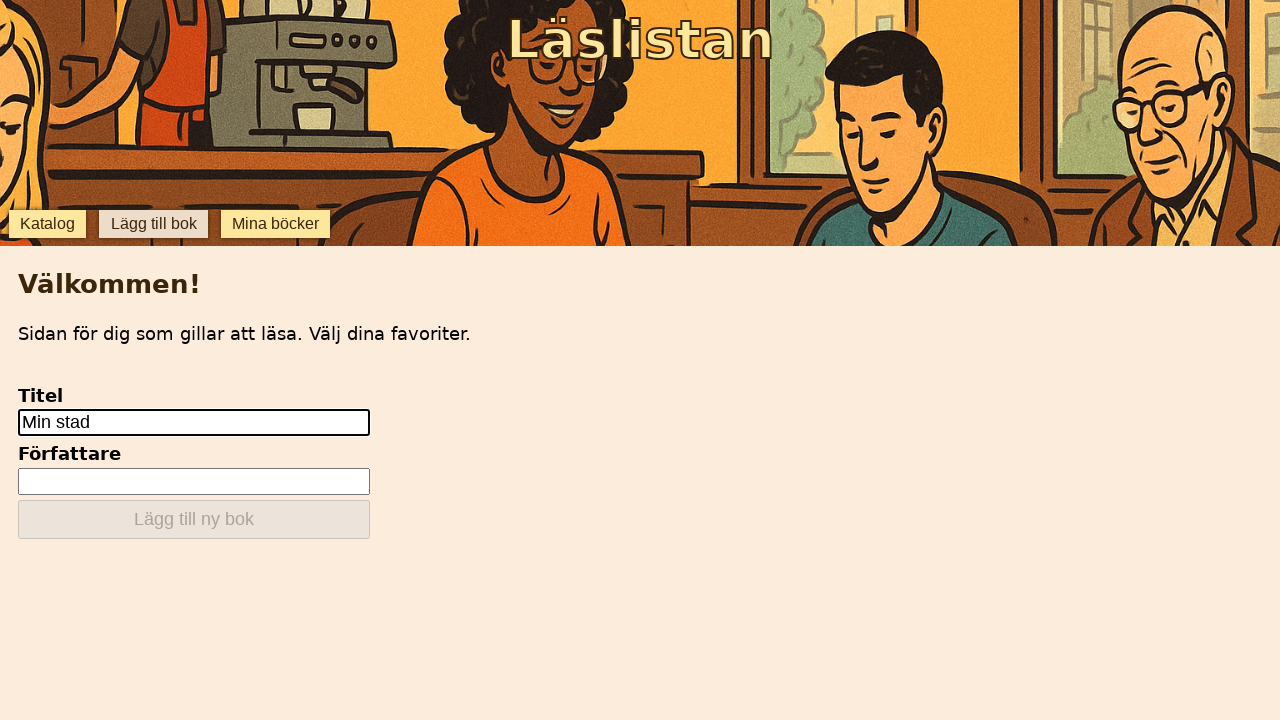

Waited for author input field to become visible
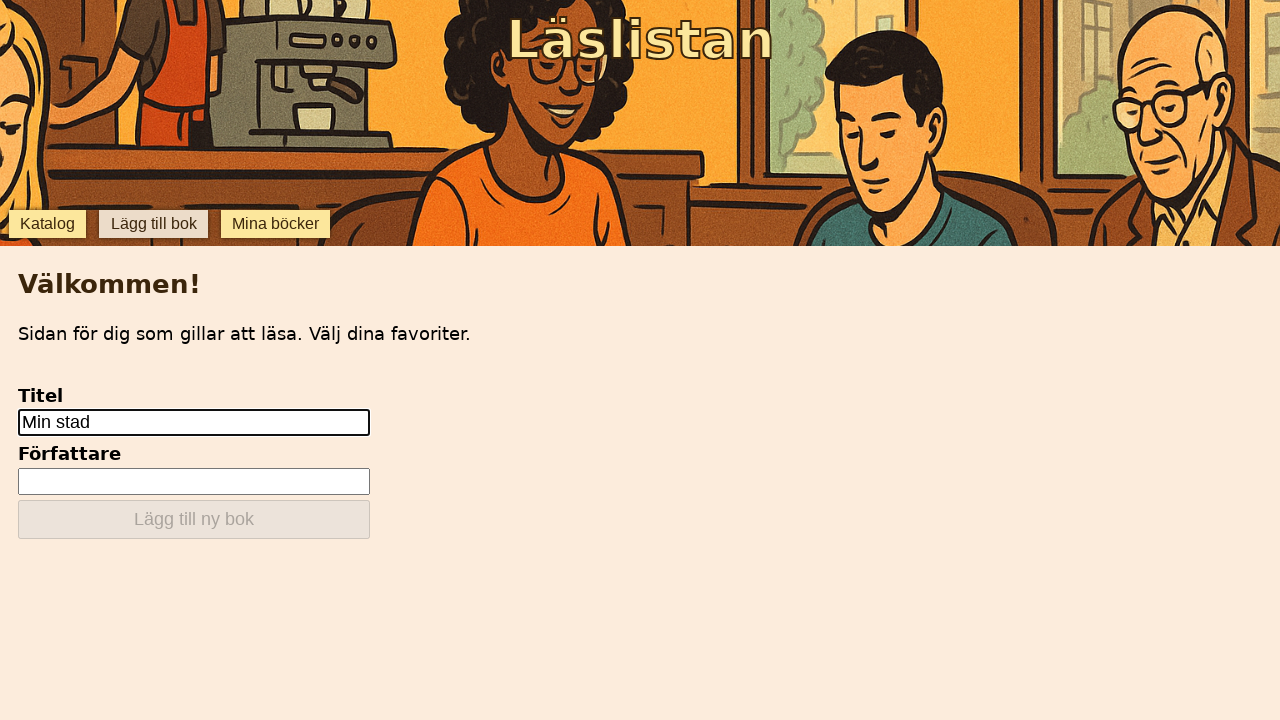

Filled in author name 'Adam Jonsson' on internal:testid=[data-testid="add-input-author"s]
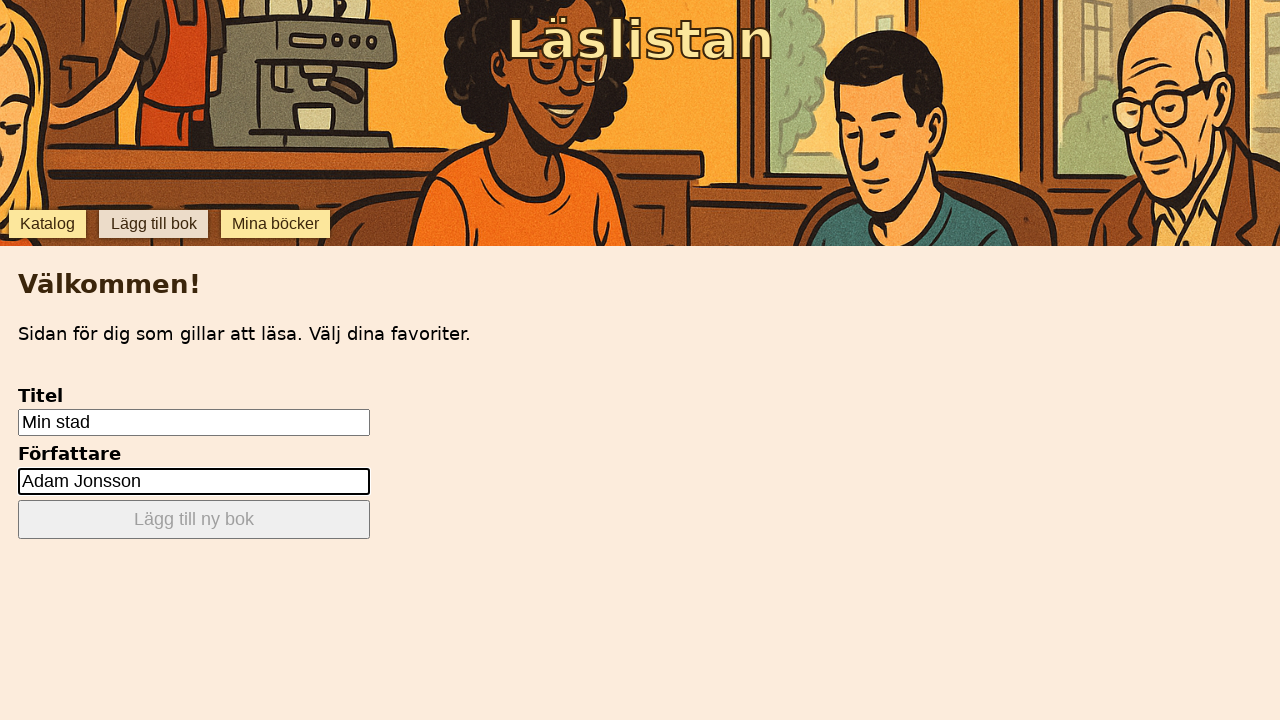

Waited for 'lägg till ny bok' submit button to become visible
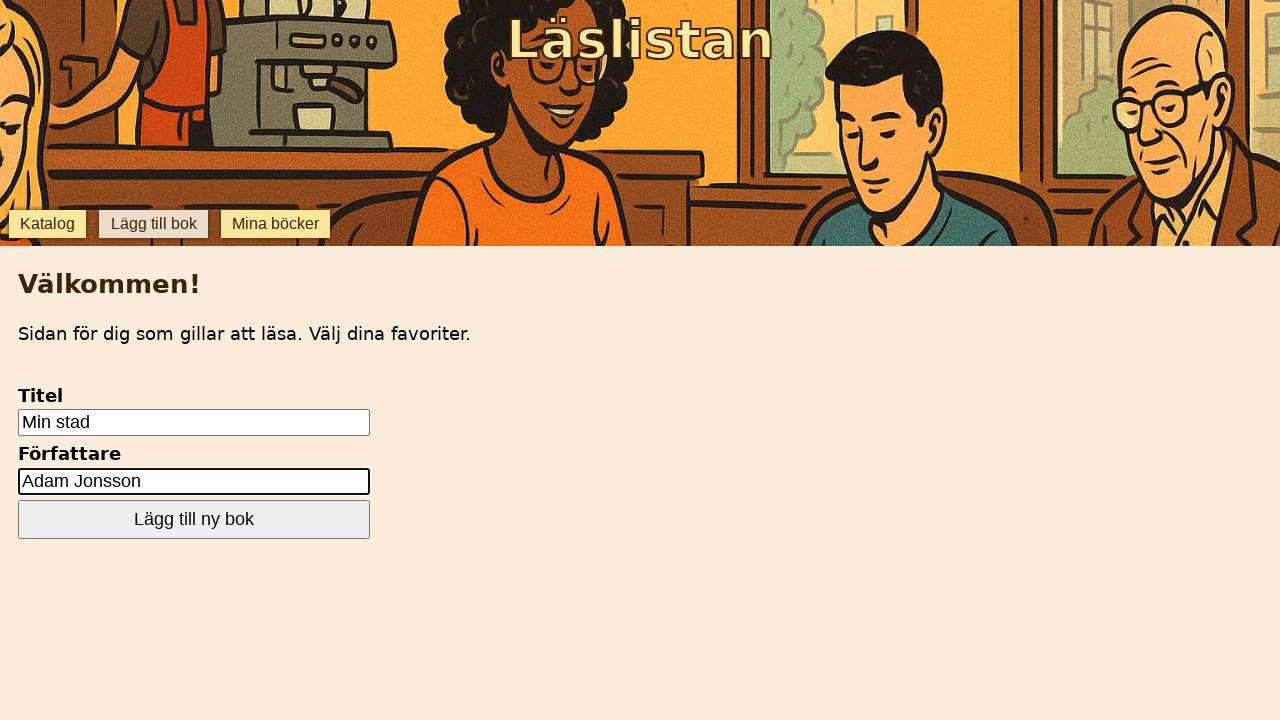

Clicked submit button to add the new book at (194, 520) on internal:role=button[name="lägg till ny bok"i]
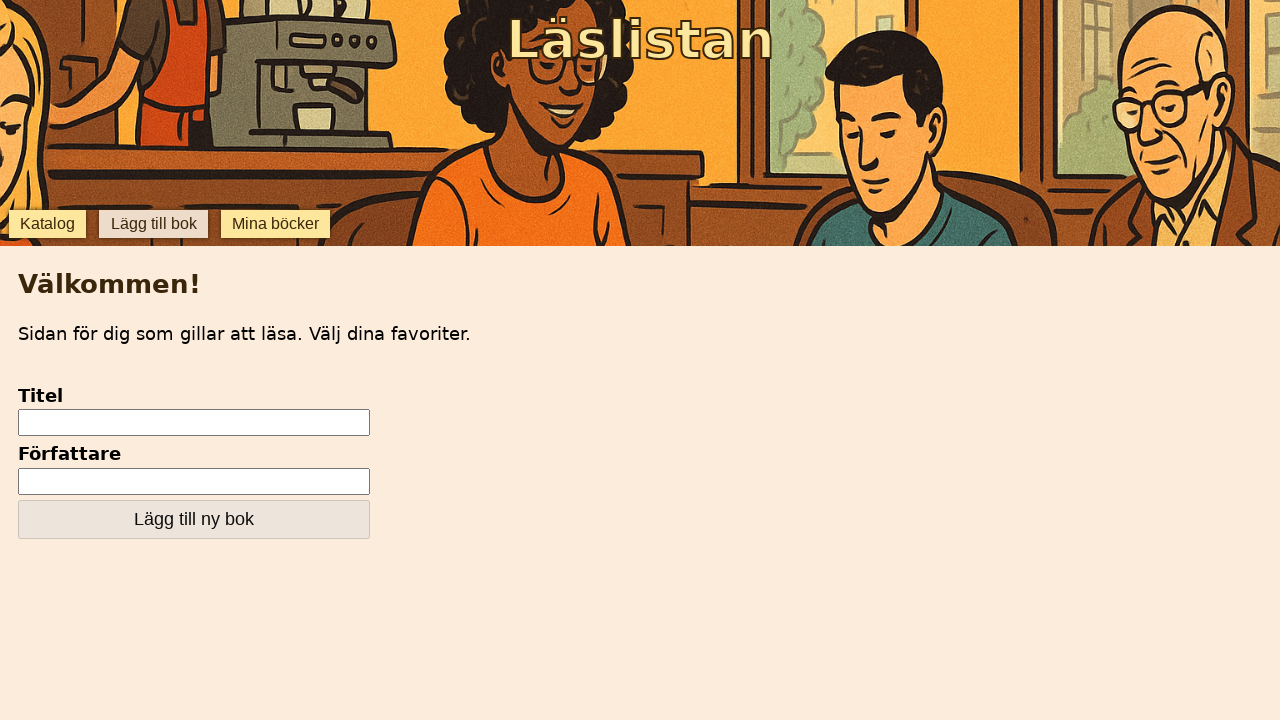

Waited 1 second for book to be added to database
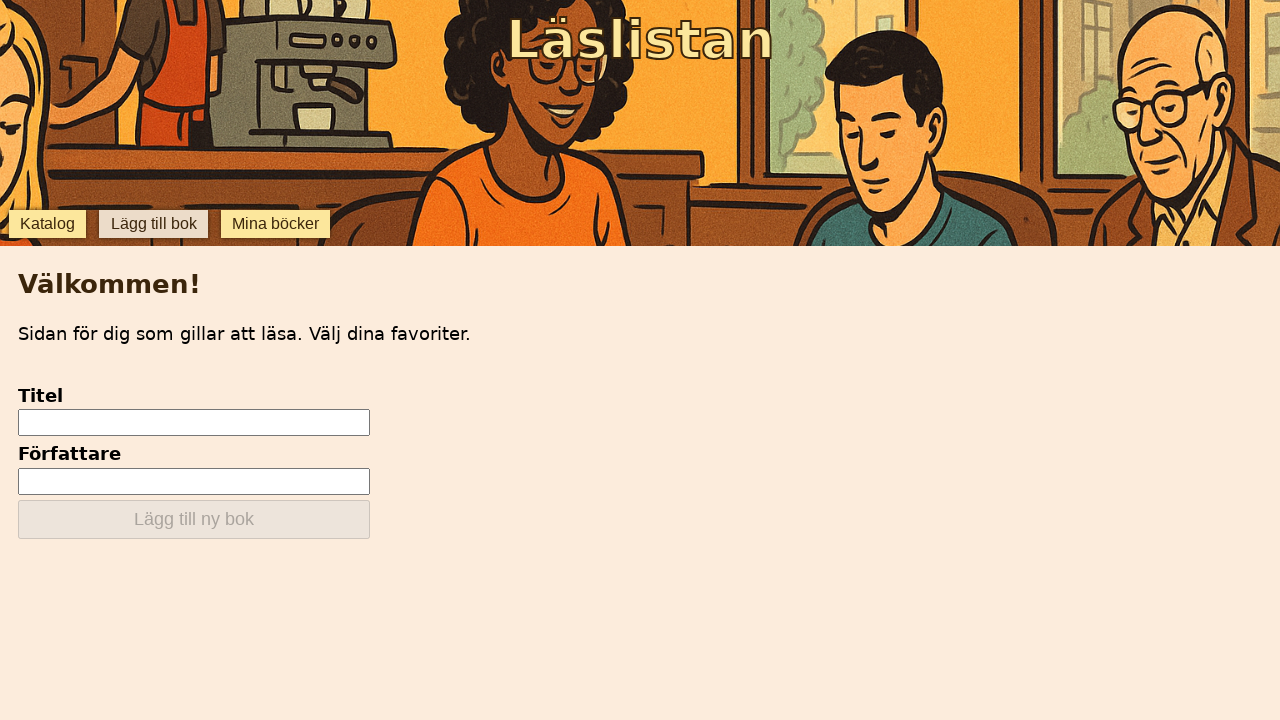

Waited for 'katalog' button to become visible
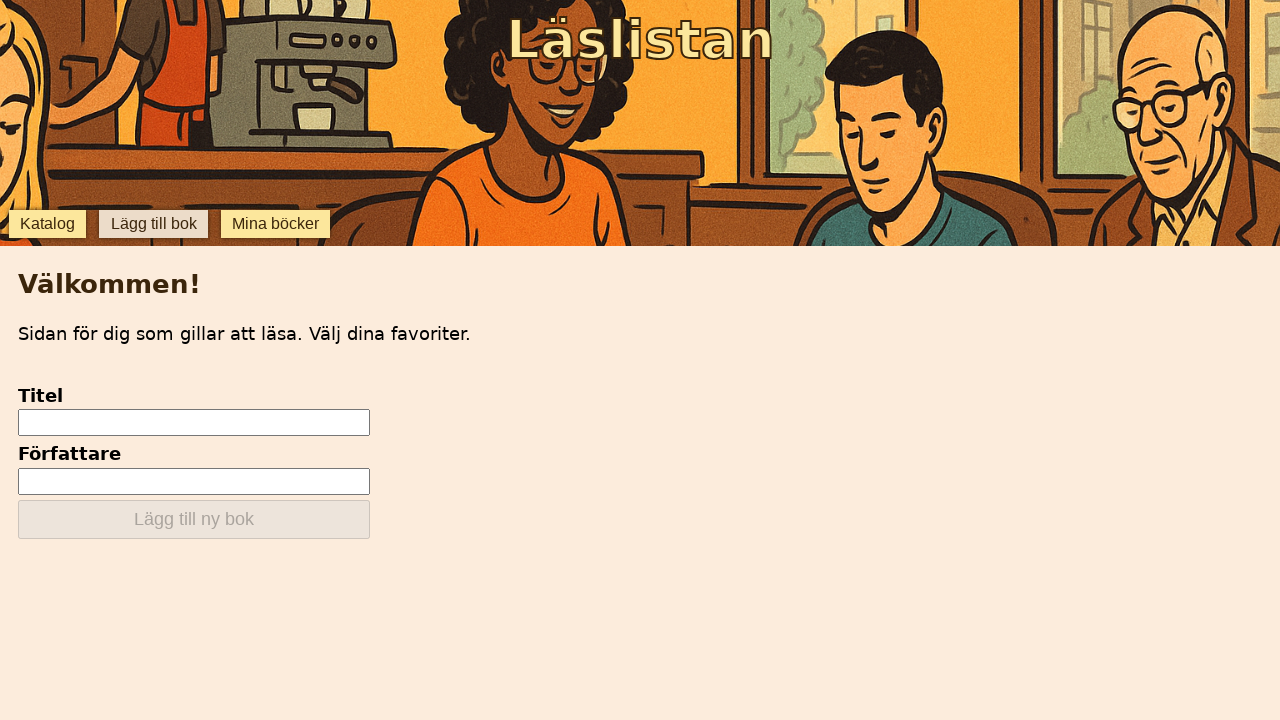

Clicked 'katalog' button to view the catalog at (47, 224) on internal:role=button[name="katalog"i]
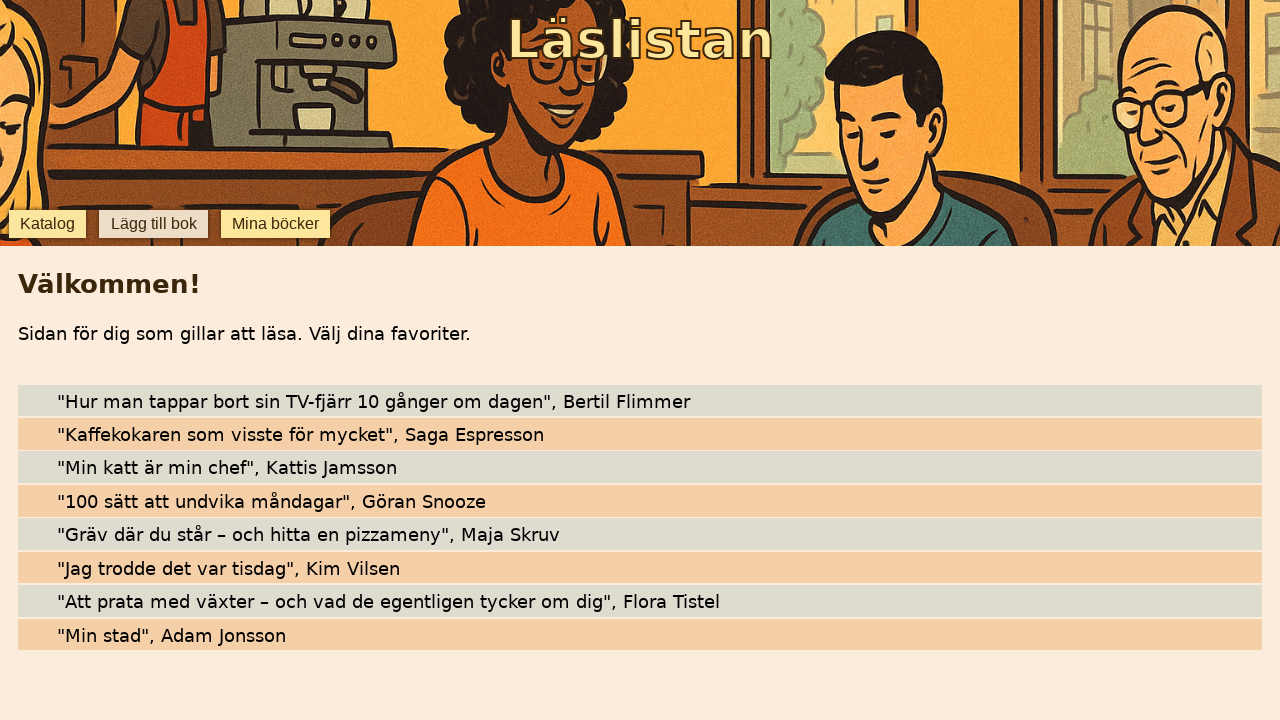

Verified book title 'Min stad' is visible in the catalog
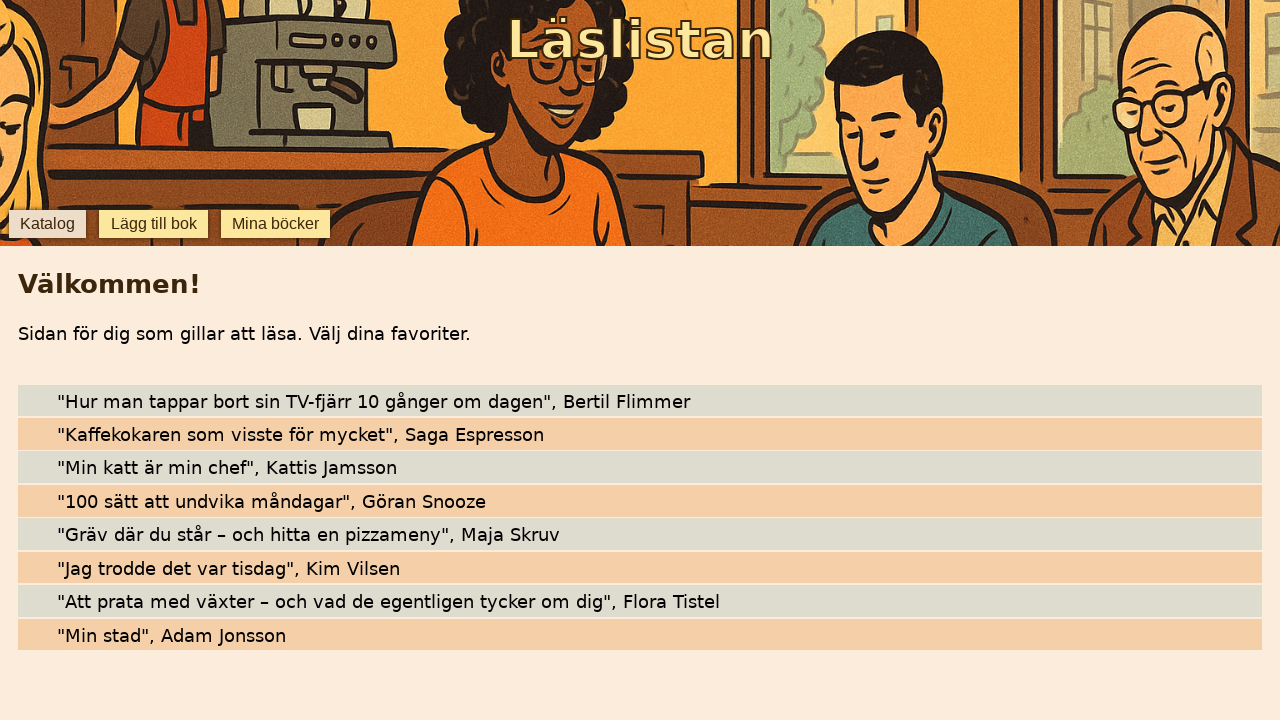

Verified author name 'Adam Jonsson' is visible in the catalog
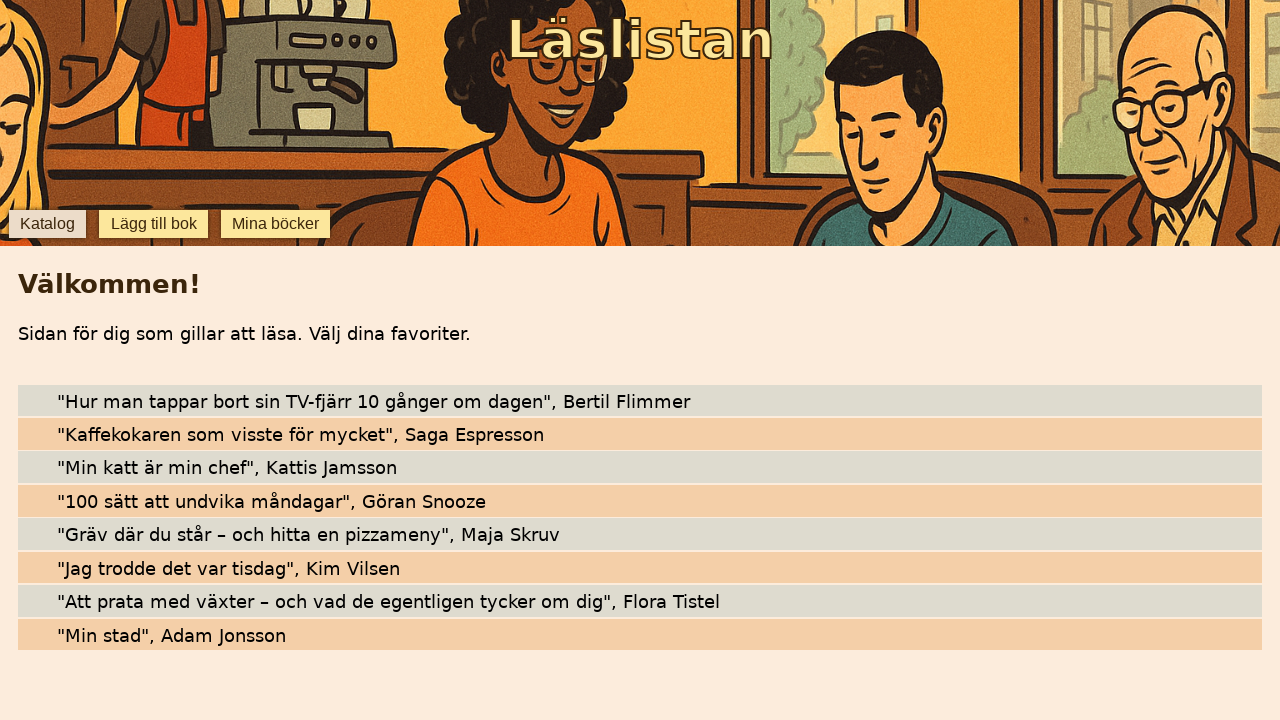

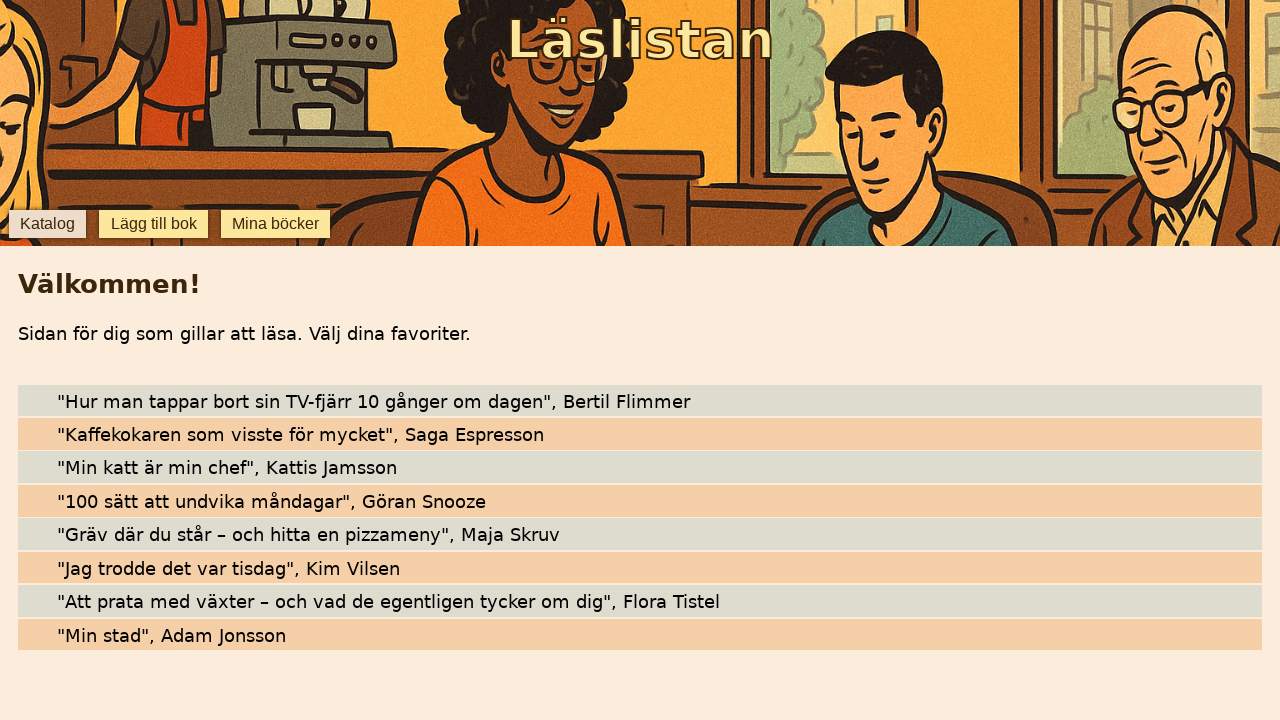